Tests radio button functionality by selecting Honda and Benz radio buttons and verifying mutual exclusivity behavior

Starting URL: https://www.letskodeit.com/practice

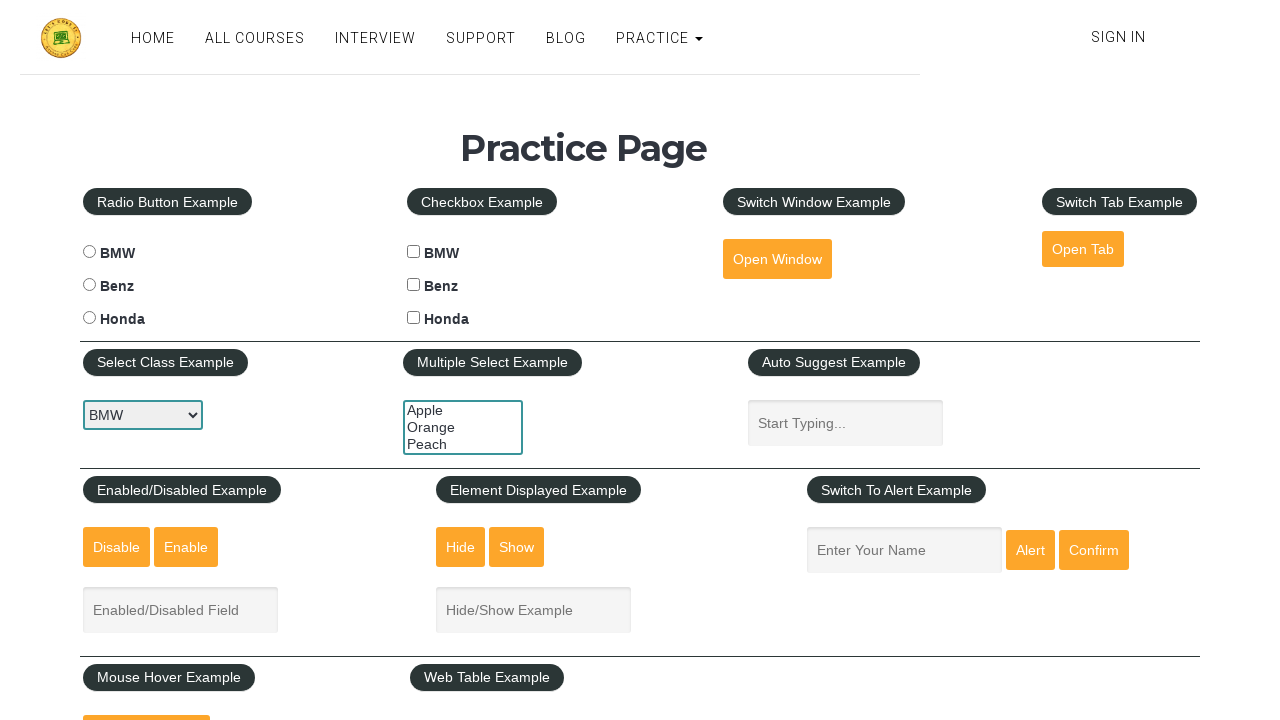

Waited for navbar to be visible
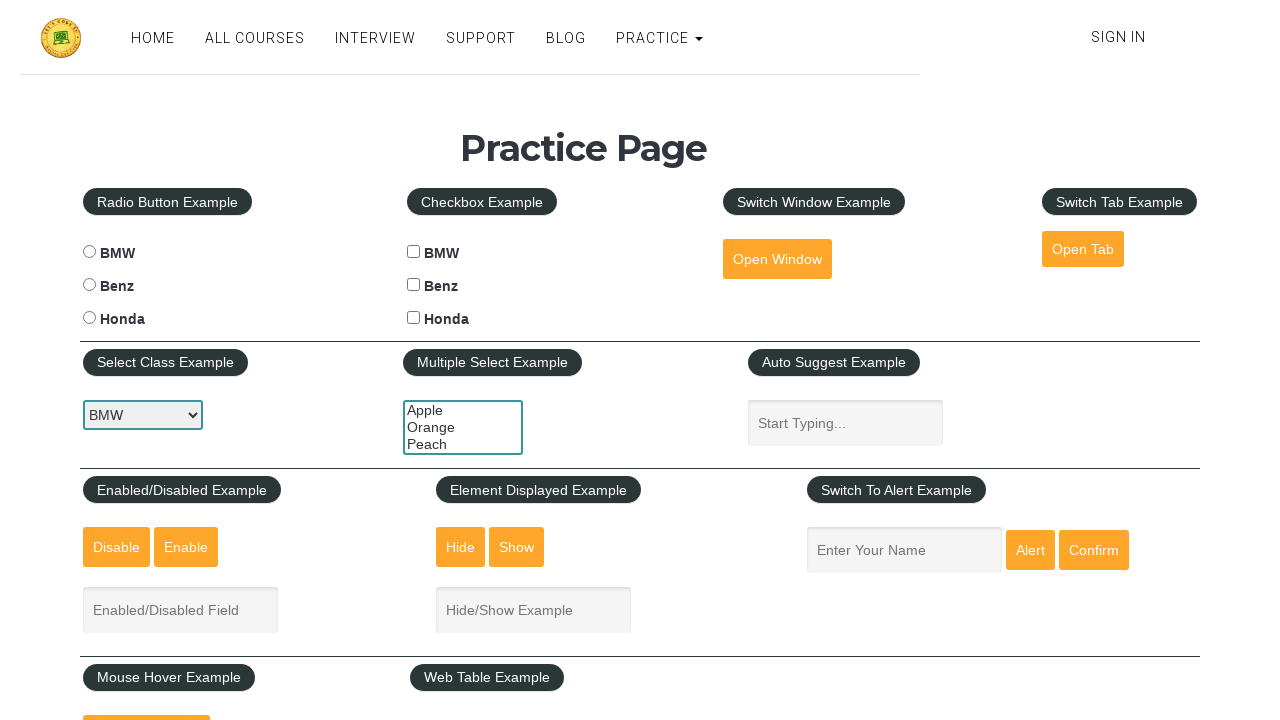

Clicked Honda radio button at (89, 318) on #hondaradio
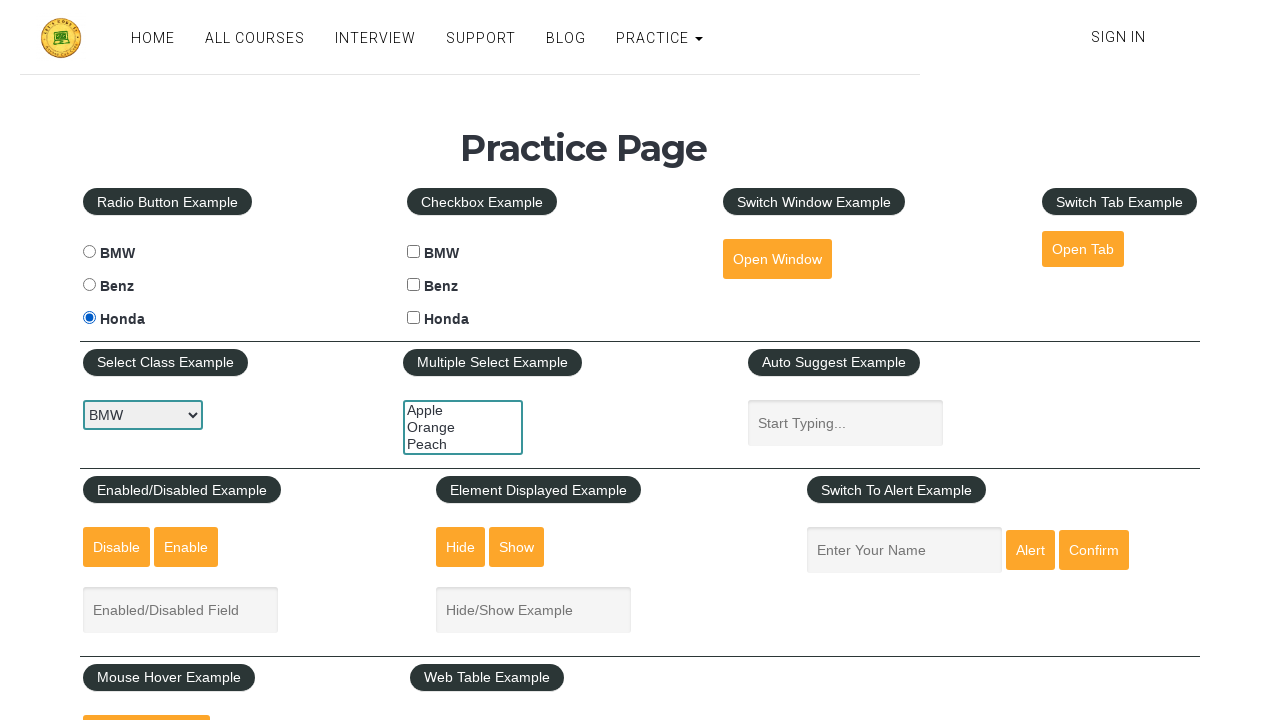

Clicked Benz radio button to verify mutual exclusivity - Honda should be deselected at (89, 285) on #benzradio
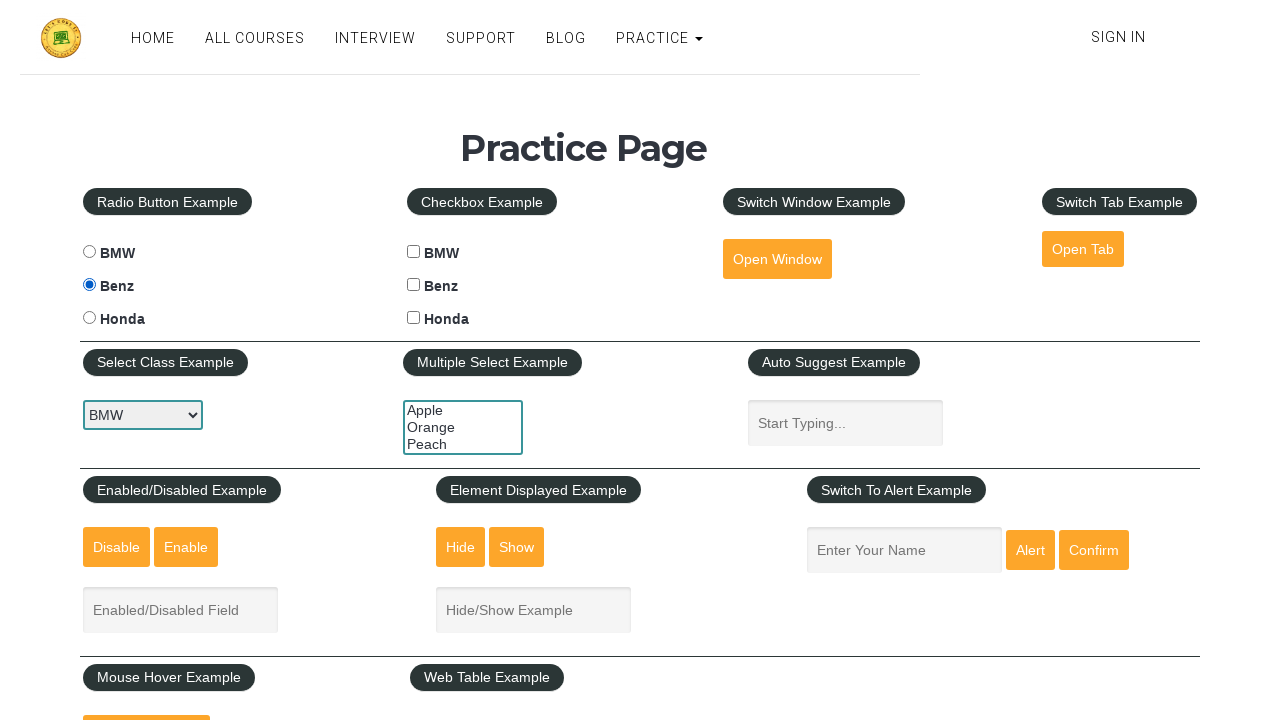

Clicked Honda radio button again - Benz should be deselected at (89, 318) on #hondaradio
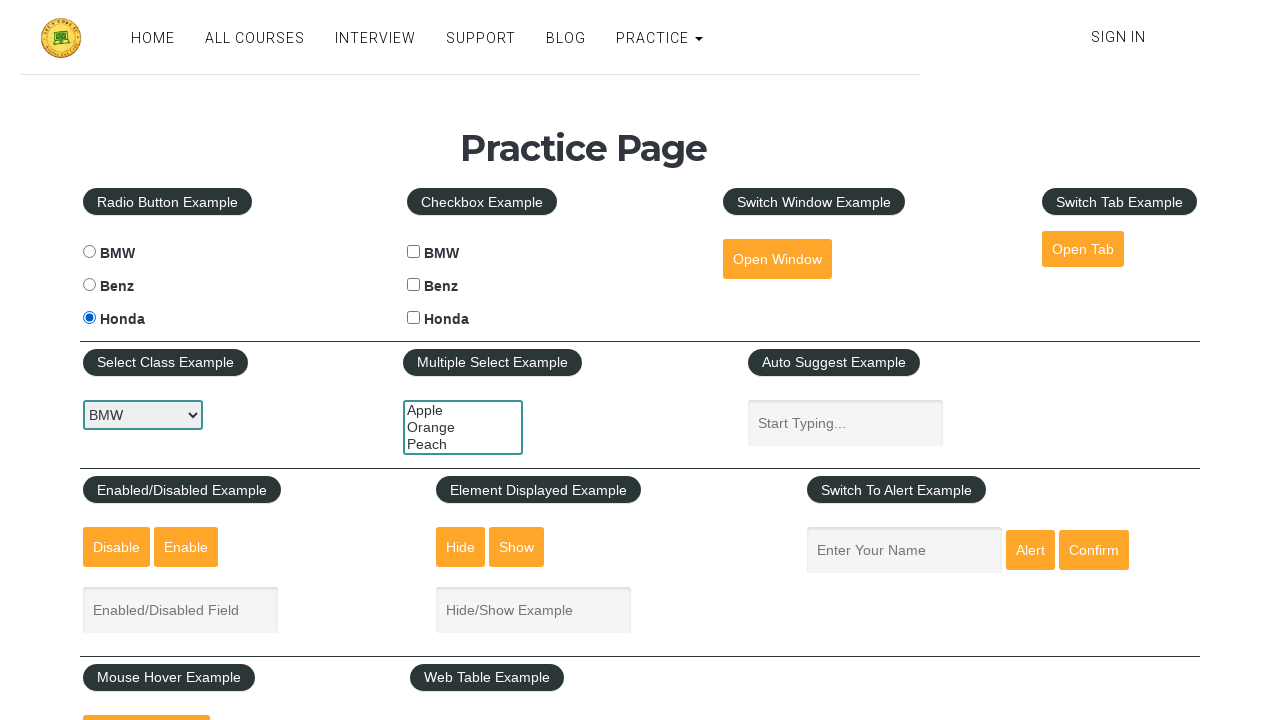

Clicked Honda radio button once more to verify it remains selected at (89, 318) on #hondaradio
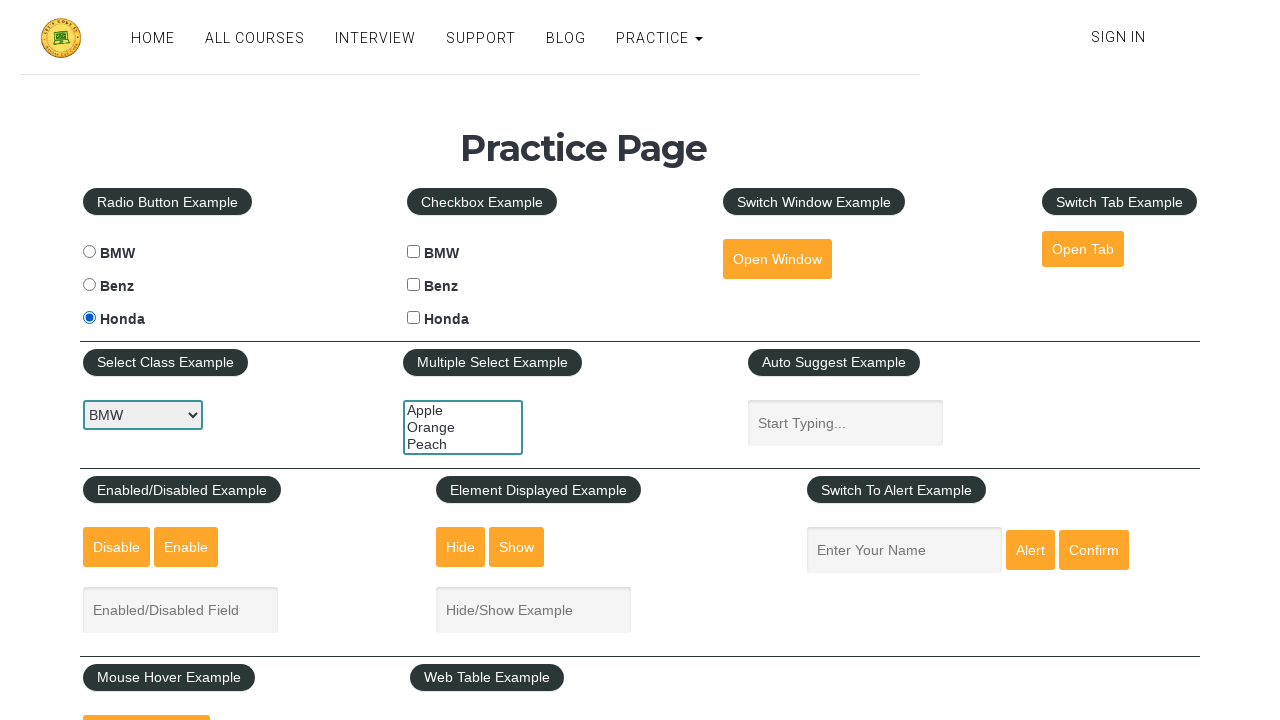

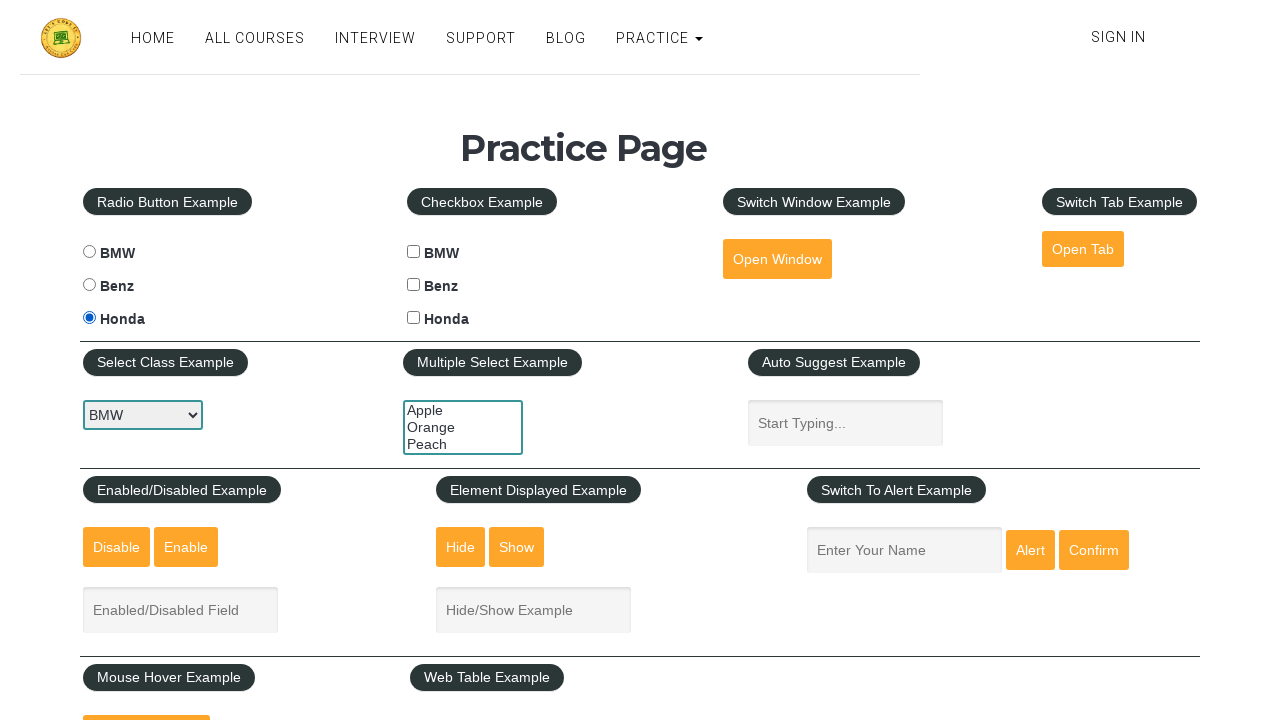